Tests that the 'Clear completed' button displays correct text when an item is completed.

Starting URL: https://demo.playwright.dev/todomvc

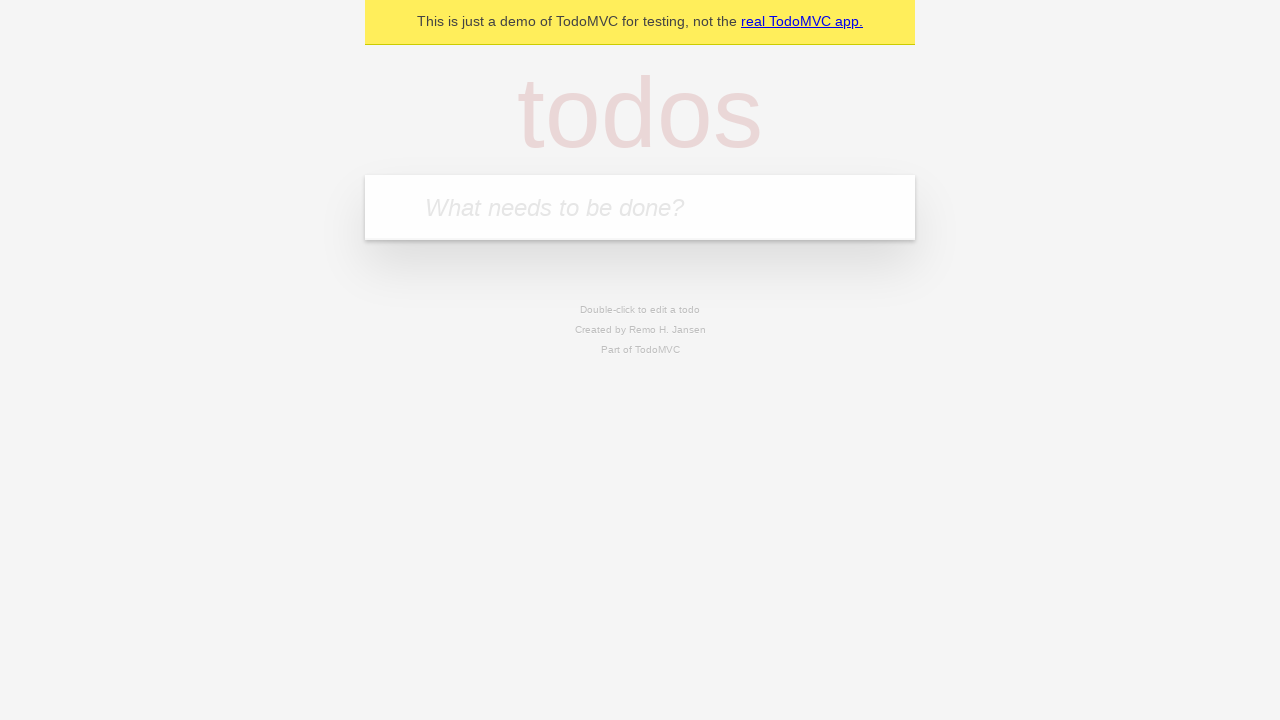

Filled todo input with 'buy some cheese' on internal:attr=[placeholder="What needs to be done?"i]
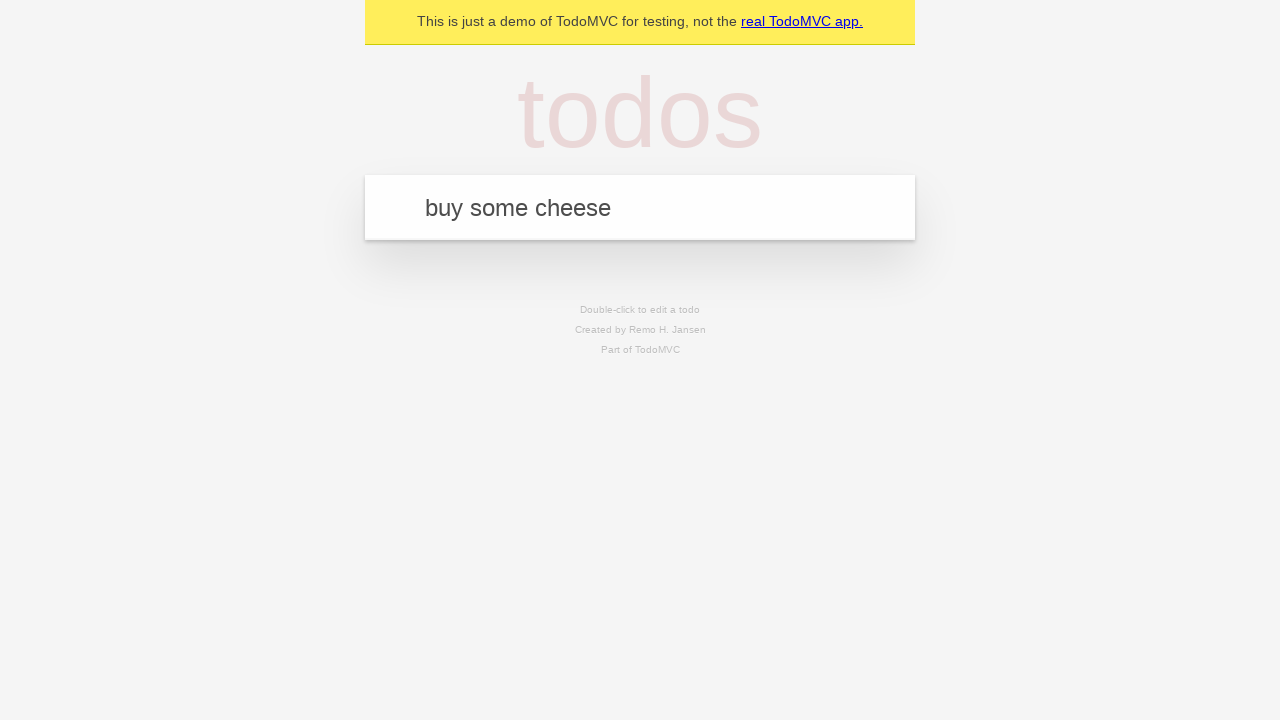

Pressed Enter to add first todo item on internal:attr=[placeholder="What needs to be done?"i]
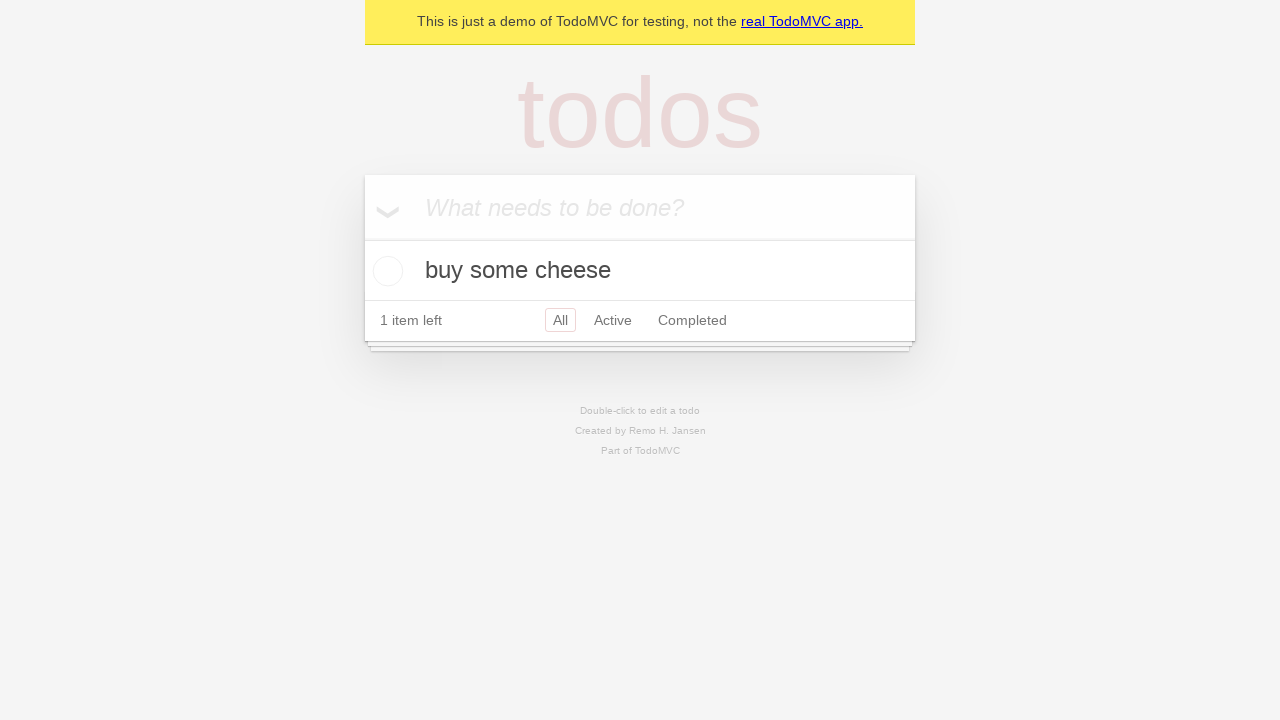

Filled todo input with 'feed the cat' on internal:attr=[placeholder="What needs to be done?"i]
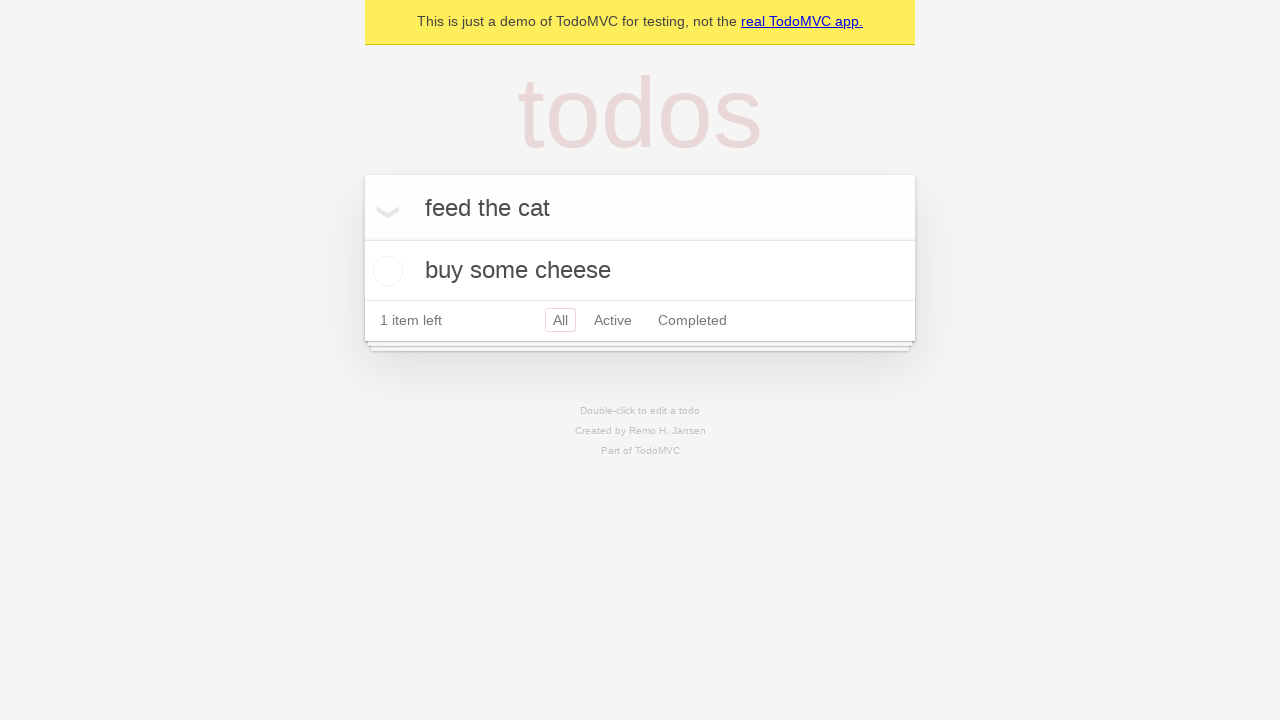

Pressed Enter to add second todo item on internal:attr=[placeholder="What needs to be done?"i]
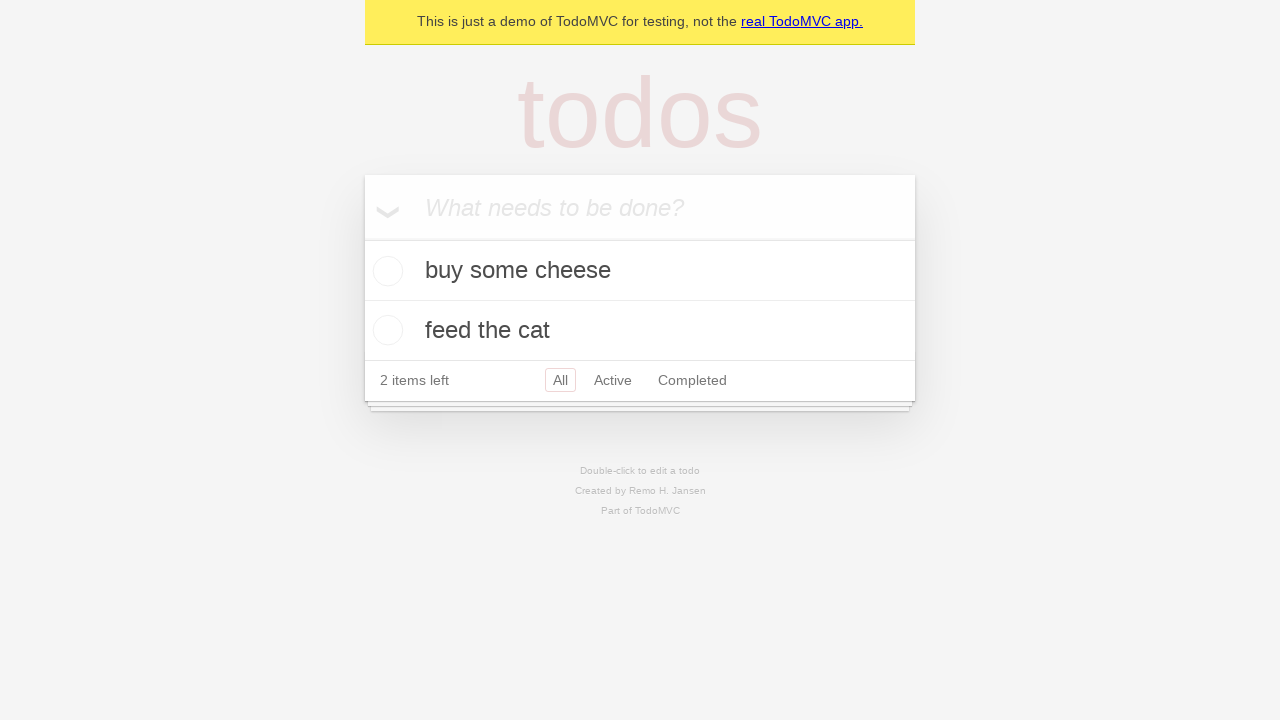

Filled todo input with 'book a doctors appointment' on internal:attr=[placeholder="What needs to be done?"i]
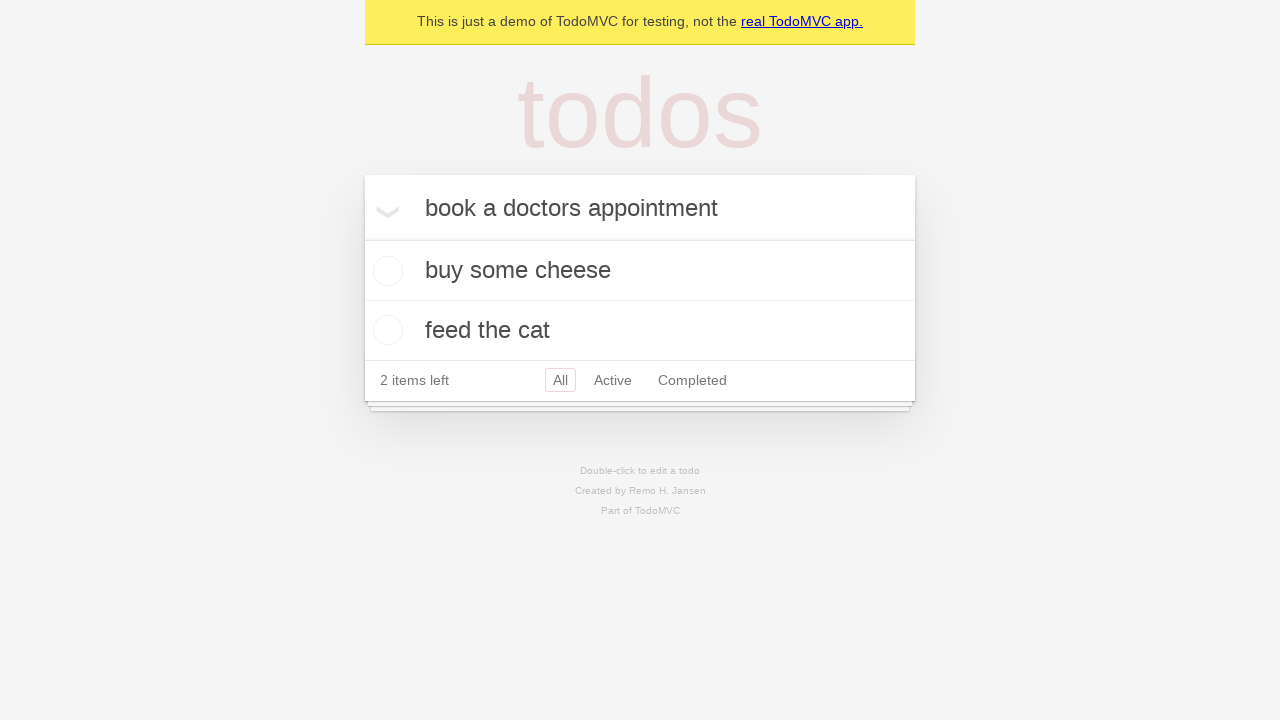

Pressed Enter to add third todo item on internal:attr=[placeholder="What needs to be done?"i]
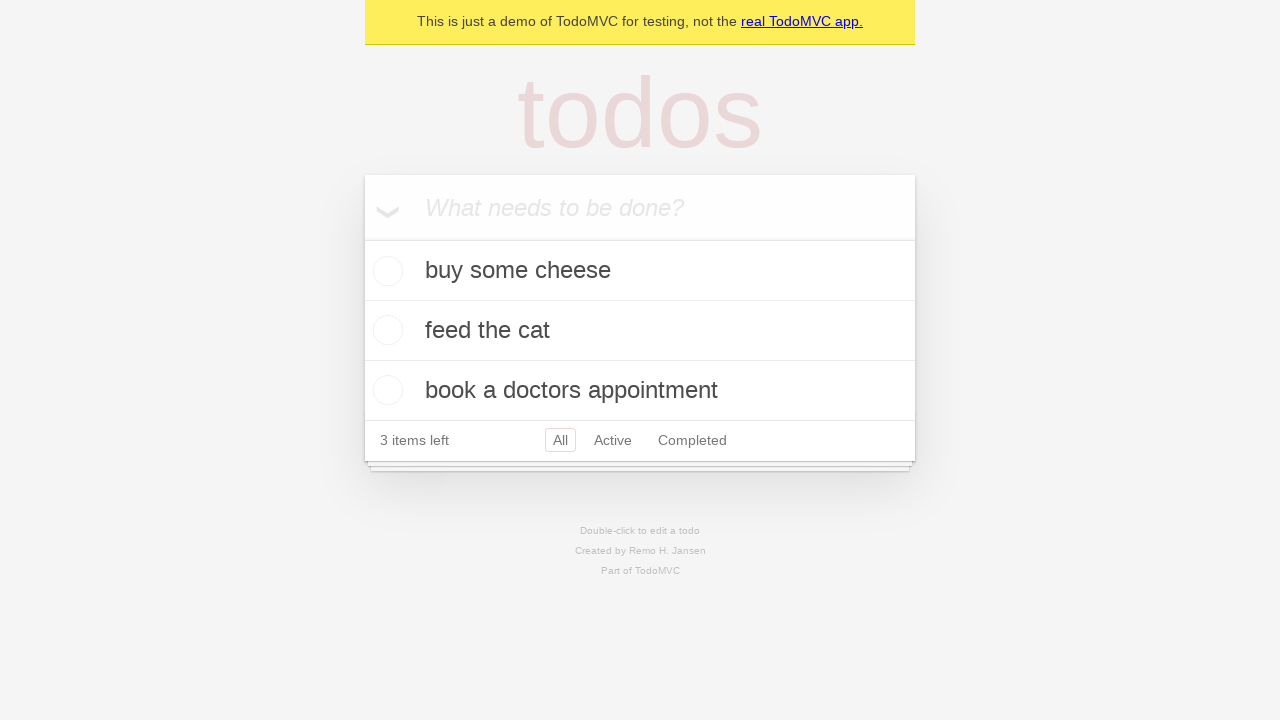

Checked the first todo item checkbox at (385, 271) on .todo-list li .toggle >> nth=0
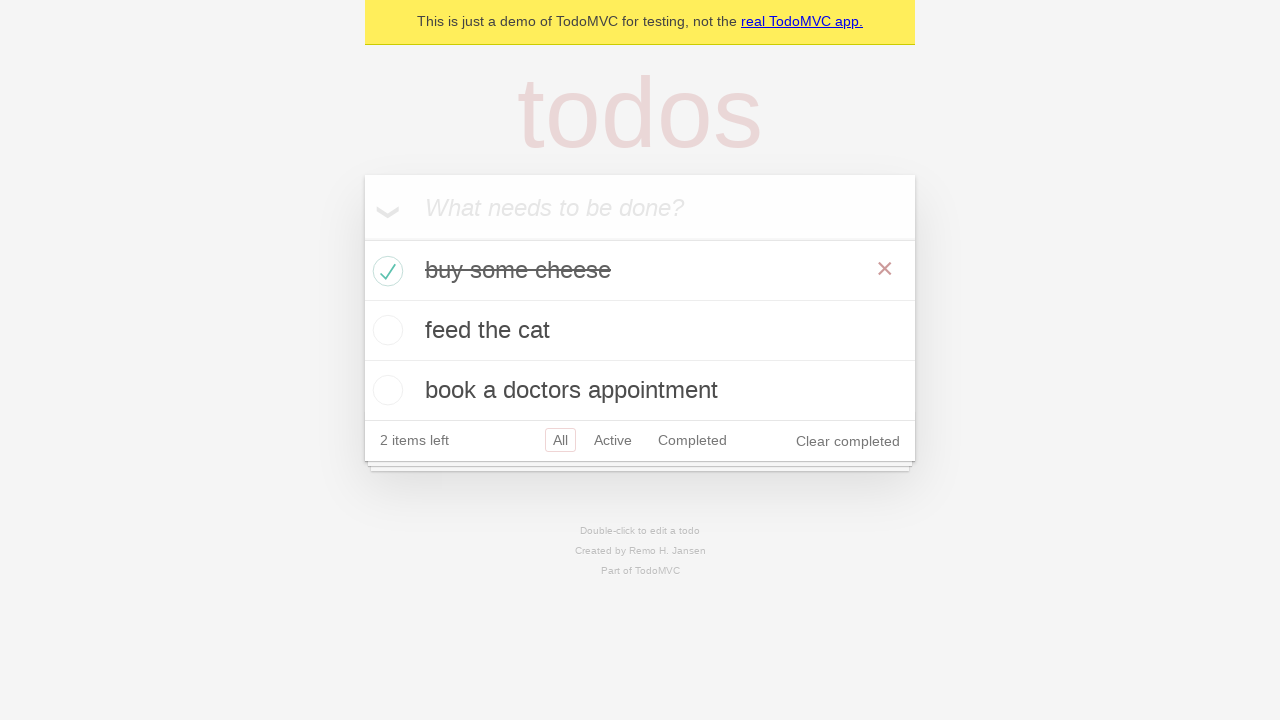

Verified 'Clear completed' button is visible
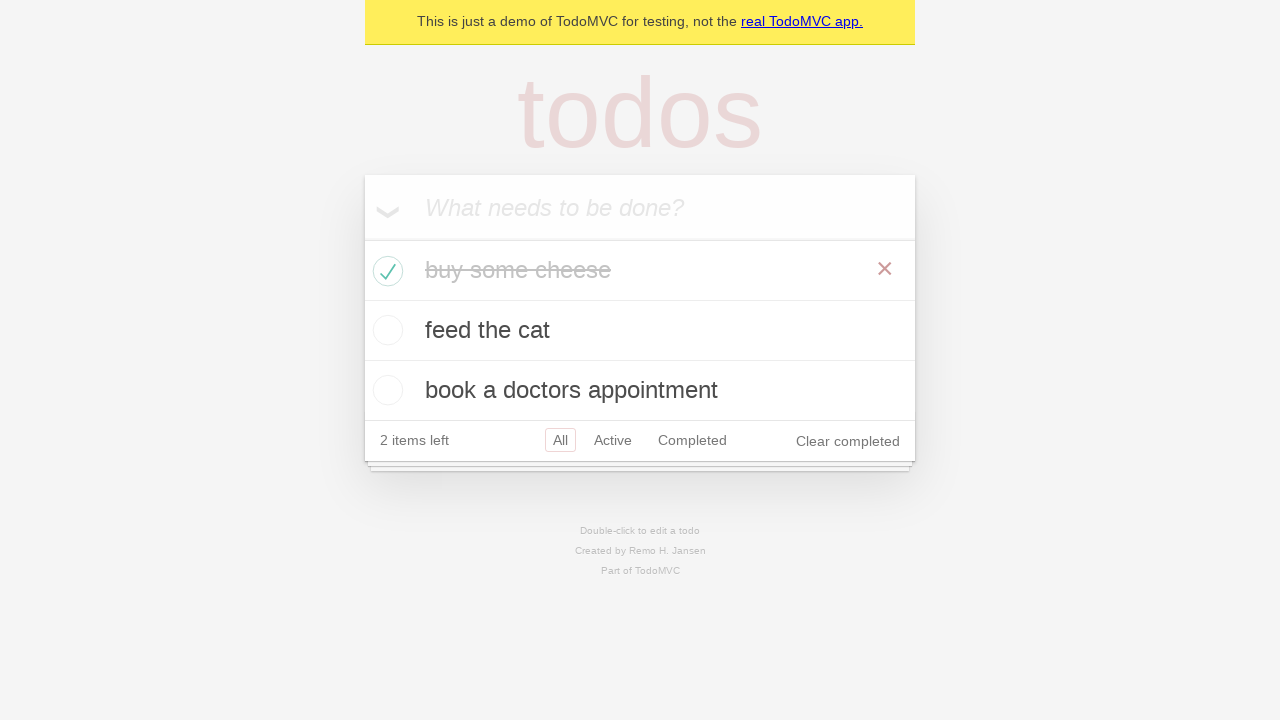

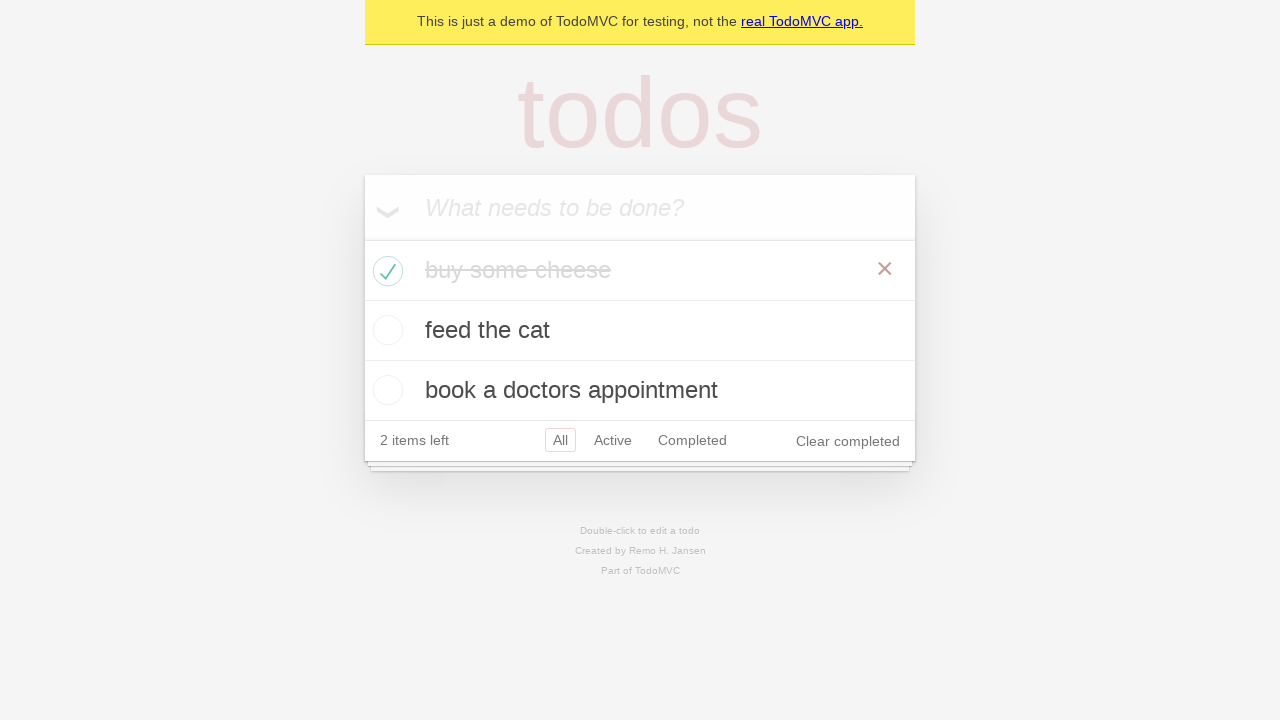